Tests AJIO website search and filter functionality by searching for bags, applying gender and category filters

Starting URL: https://www.ajio.com

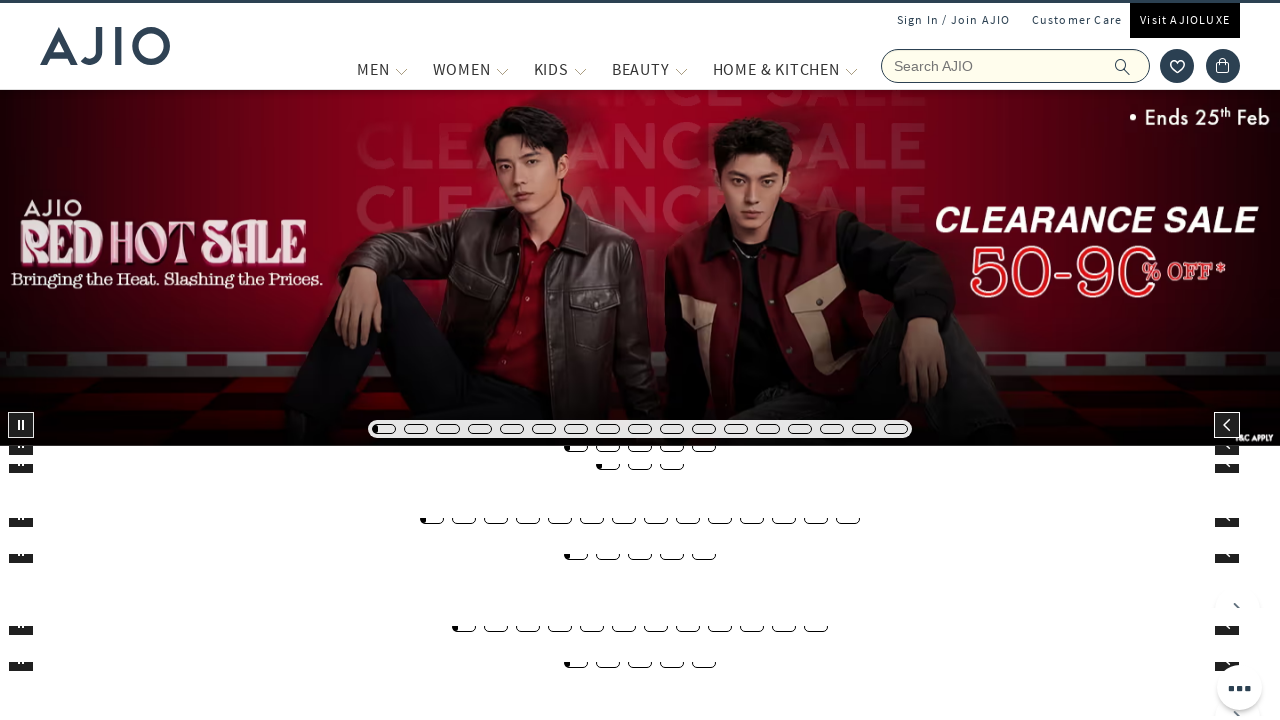

Filled search field with 'Bags' on input[name='searchVal']
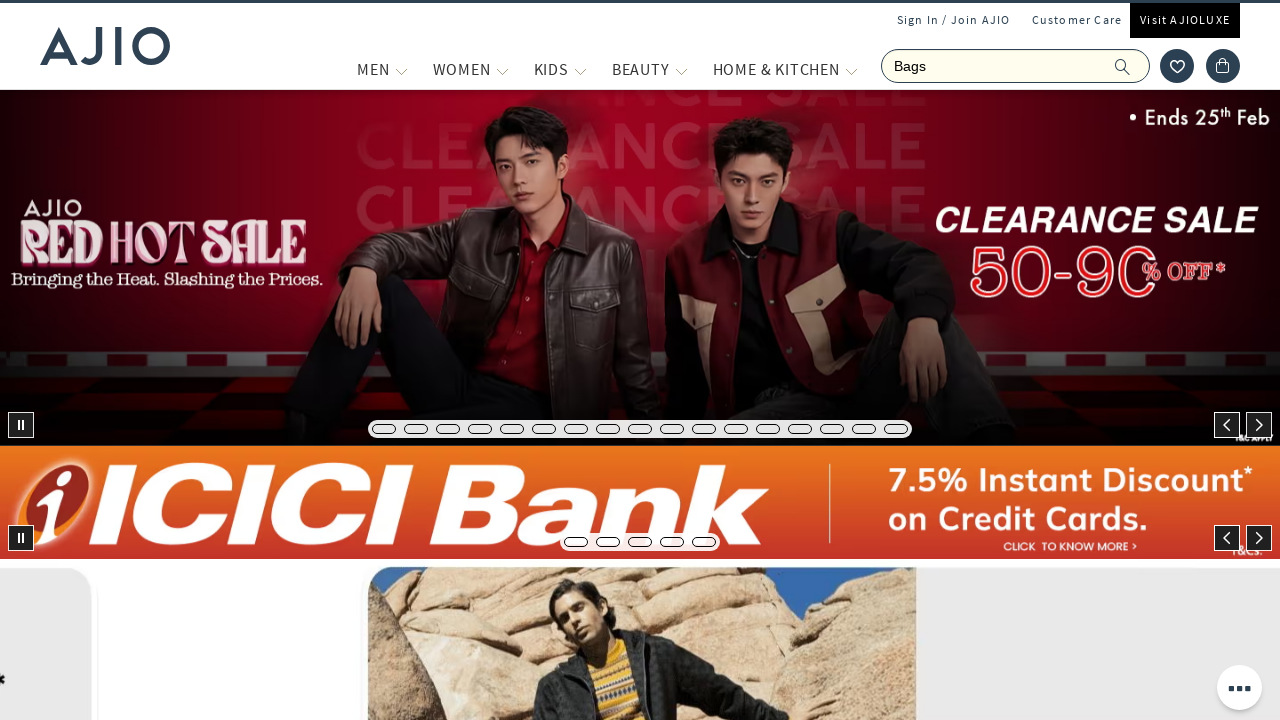

Pressed Enter to search for bags on input[name='searchVal']
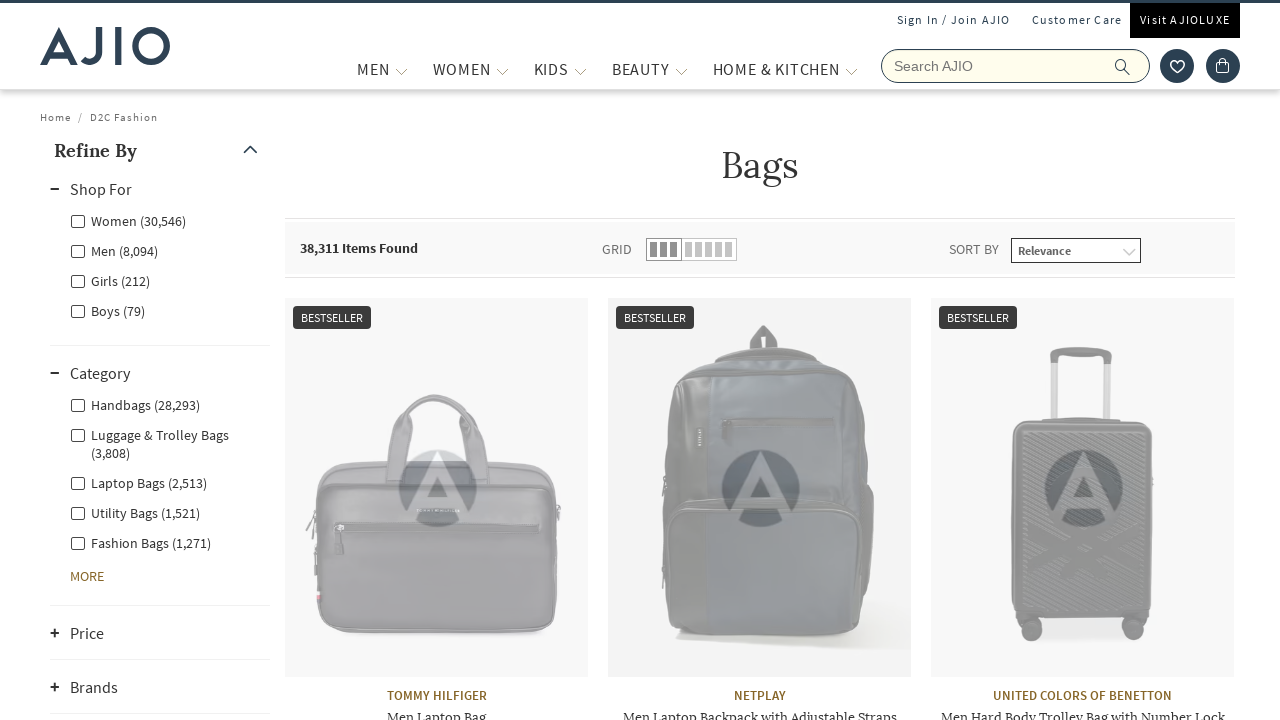

Applied gender filter for Men at (114, 250) on label[for='Men']
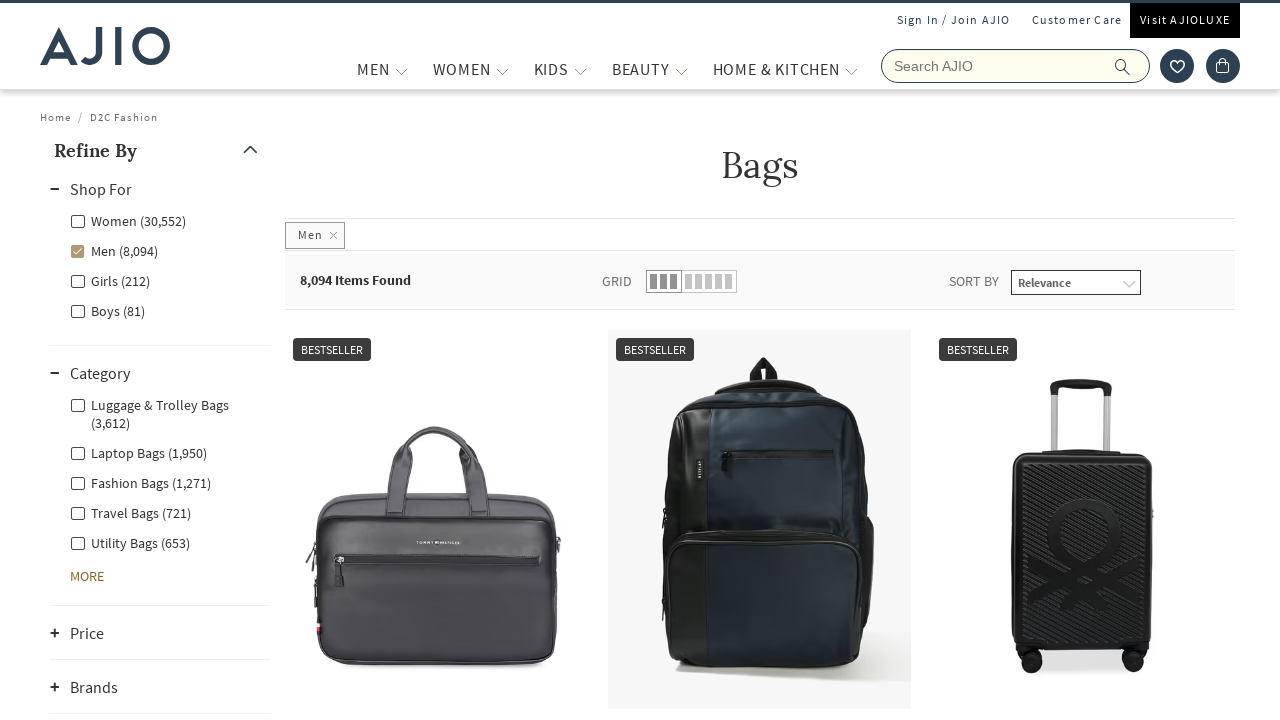

Applied category filter for Fashion Bags at (140, 482) on label:has-text('Fashion Bags')
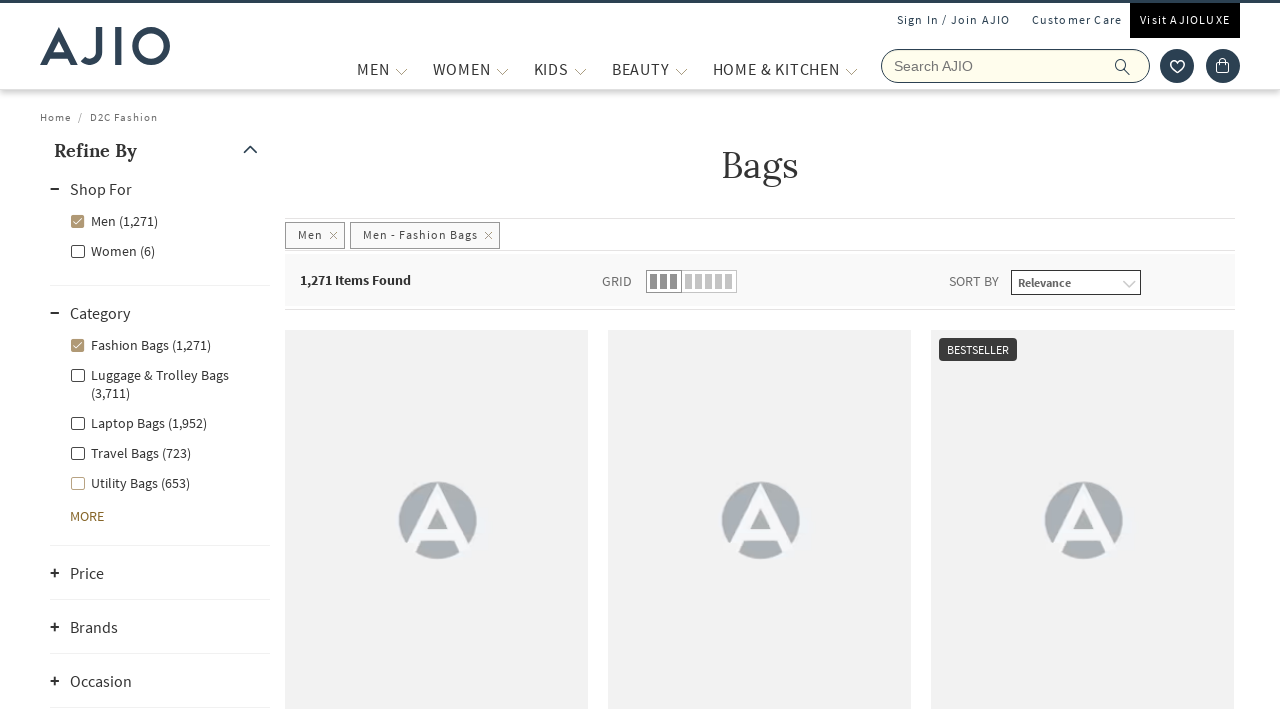

Search results loaded with brand information displayed
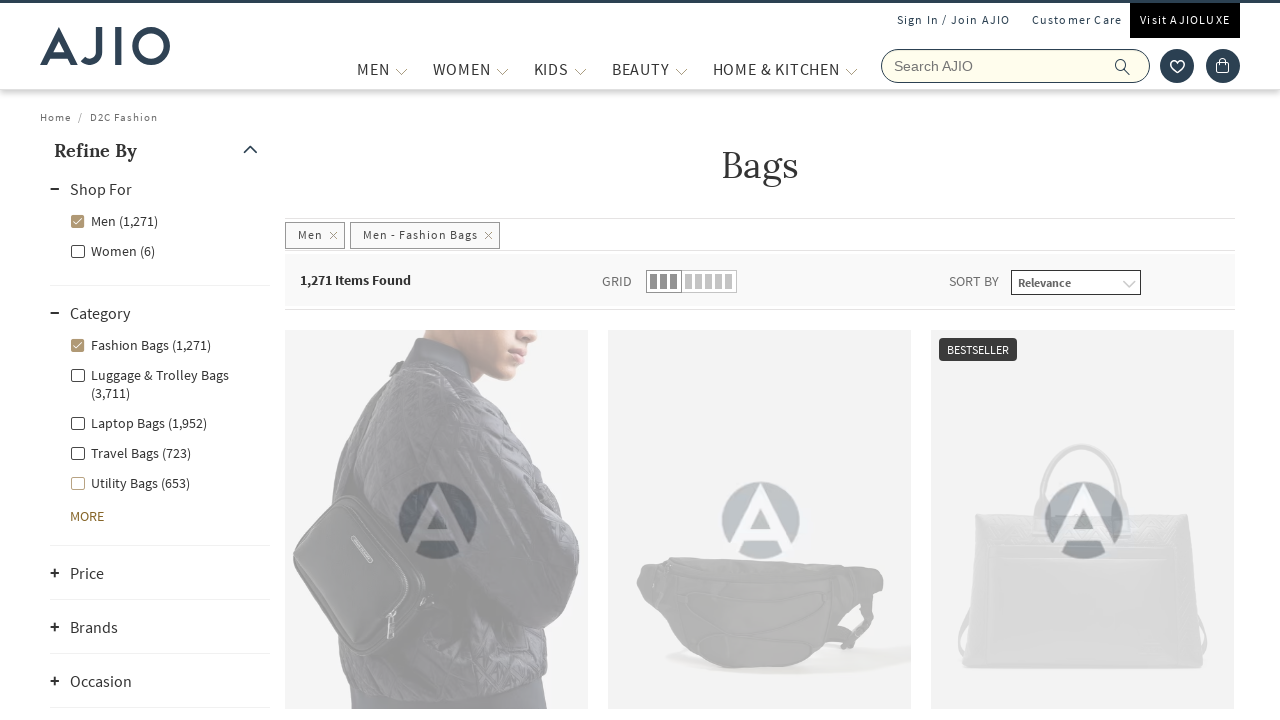

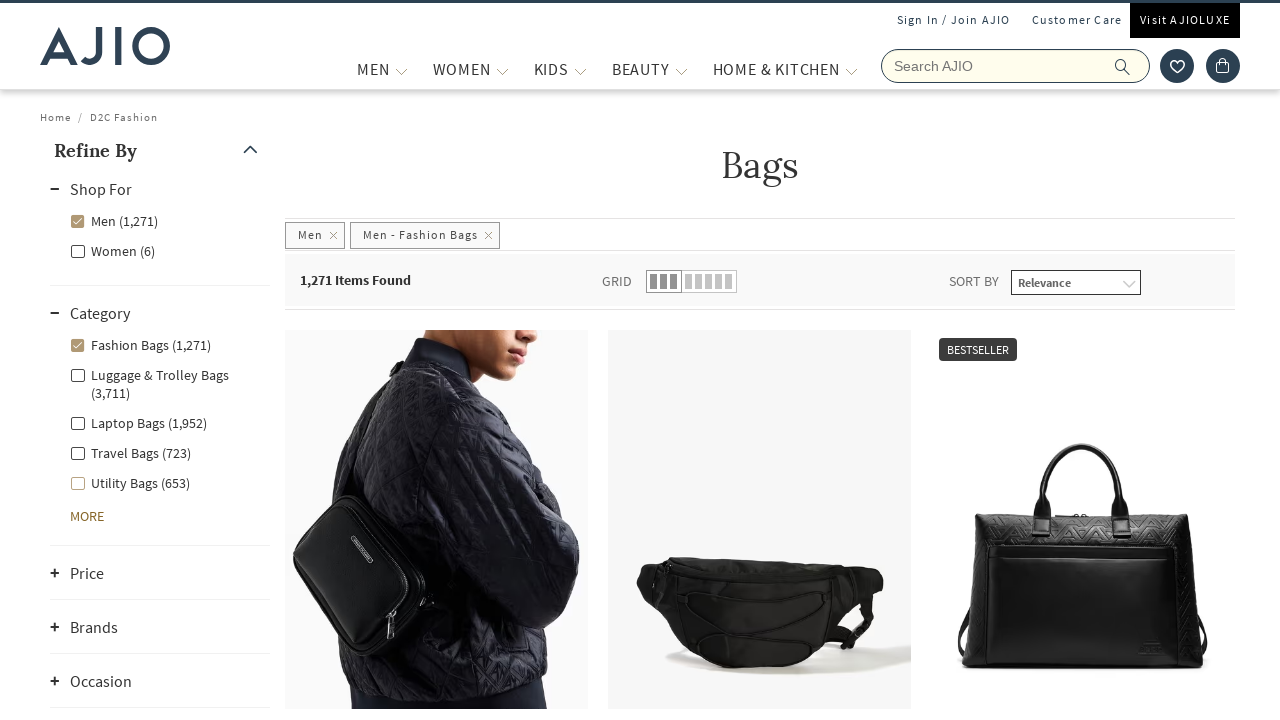